Scrolls down to a "View more" button and then scrolls back up to a "Certification" heading on a Selenium course content page

Starting URL: https://greenstech.in/selenium-course-content.html

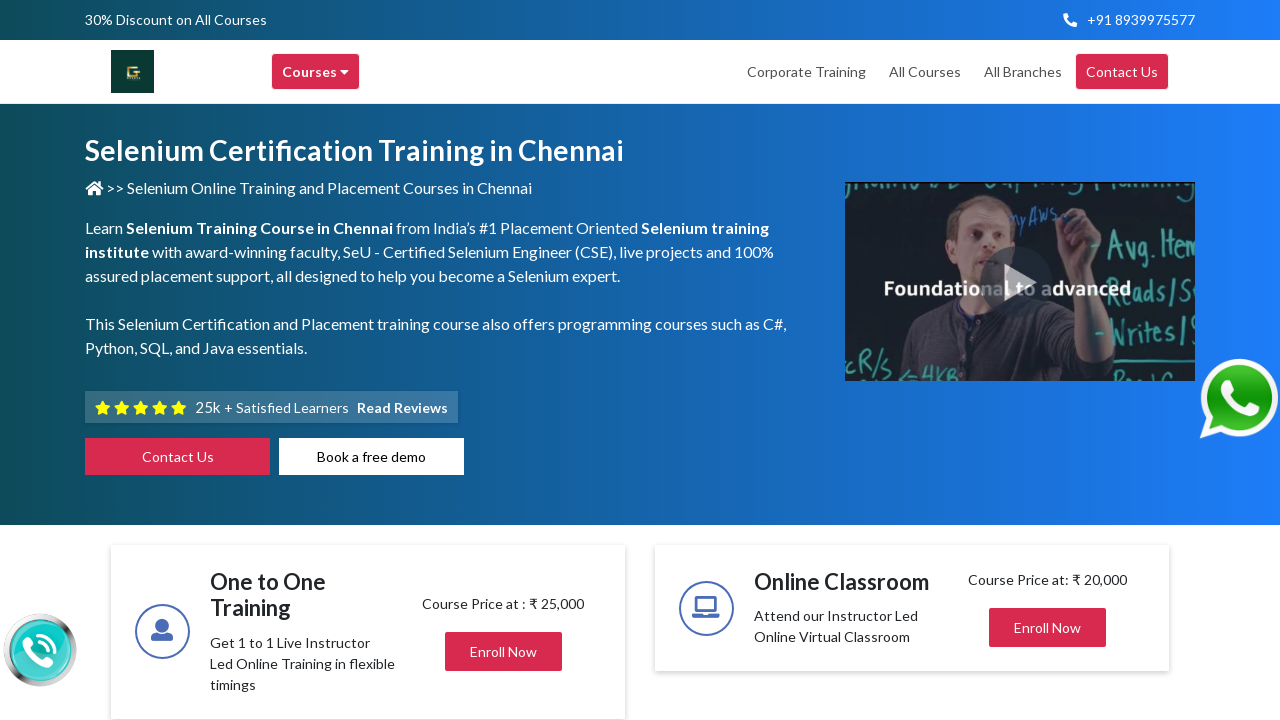

Navigated to Selenium course content page
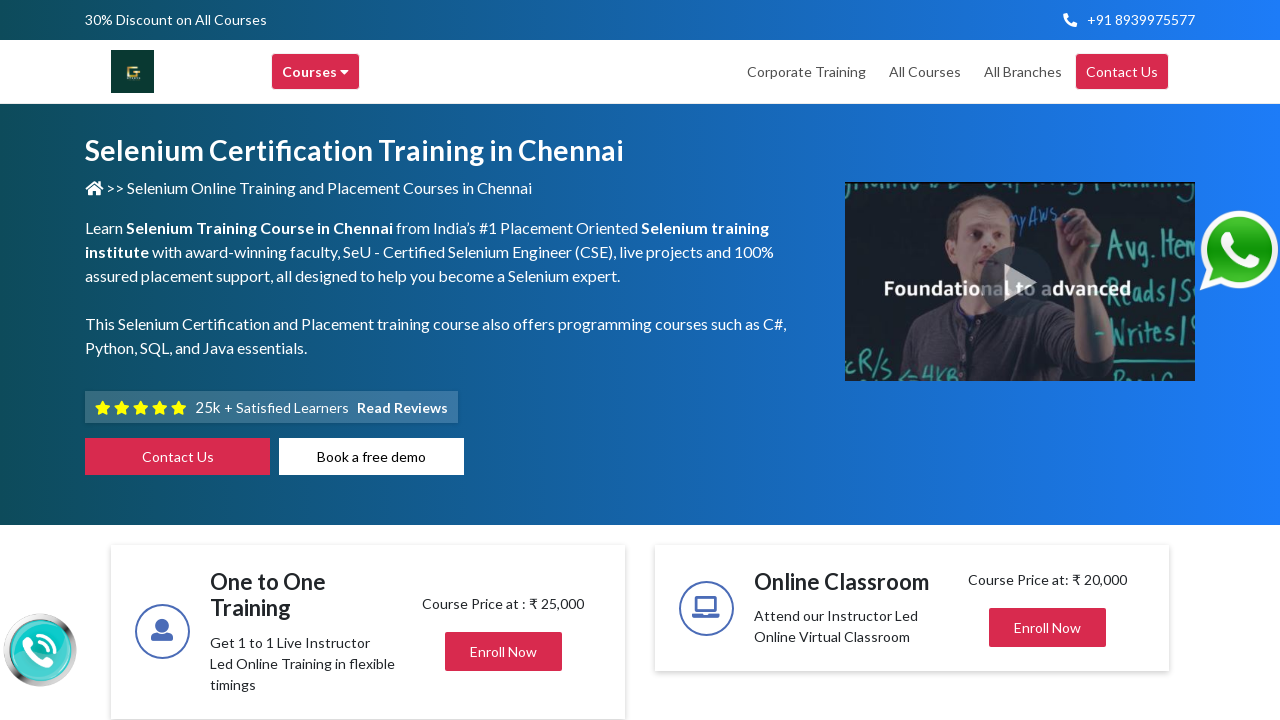

Located 'View more' button
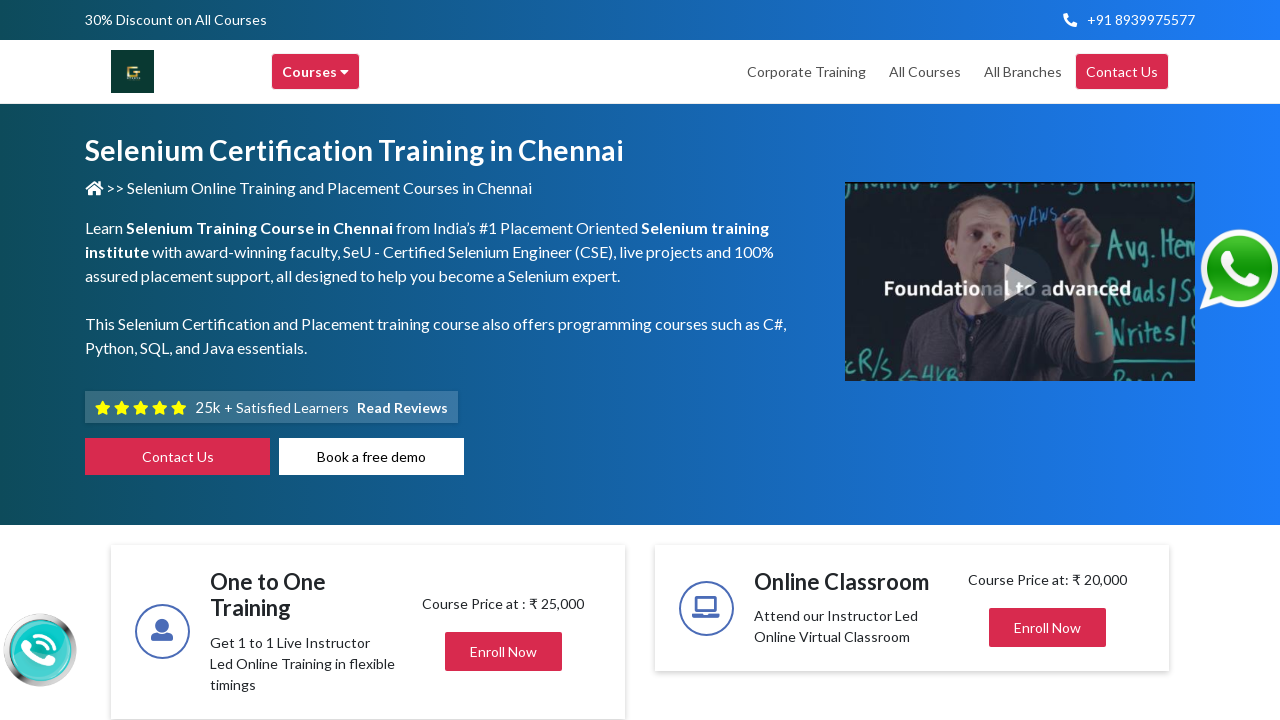

Scrolled down to 'View more' button
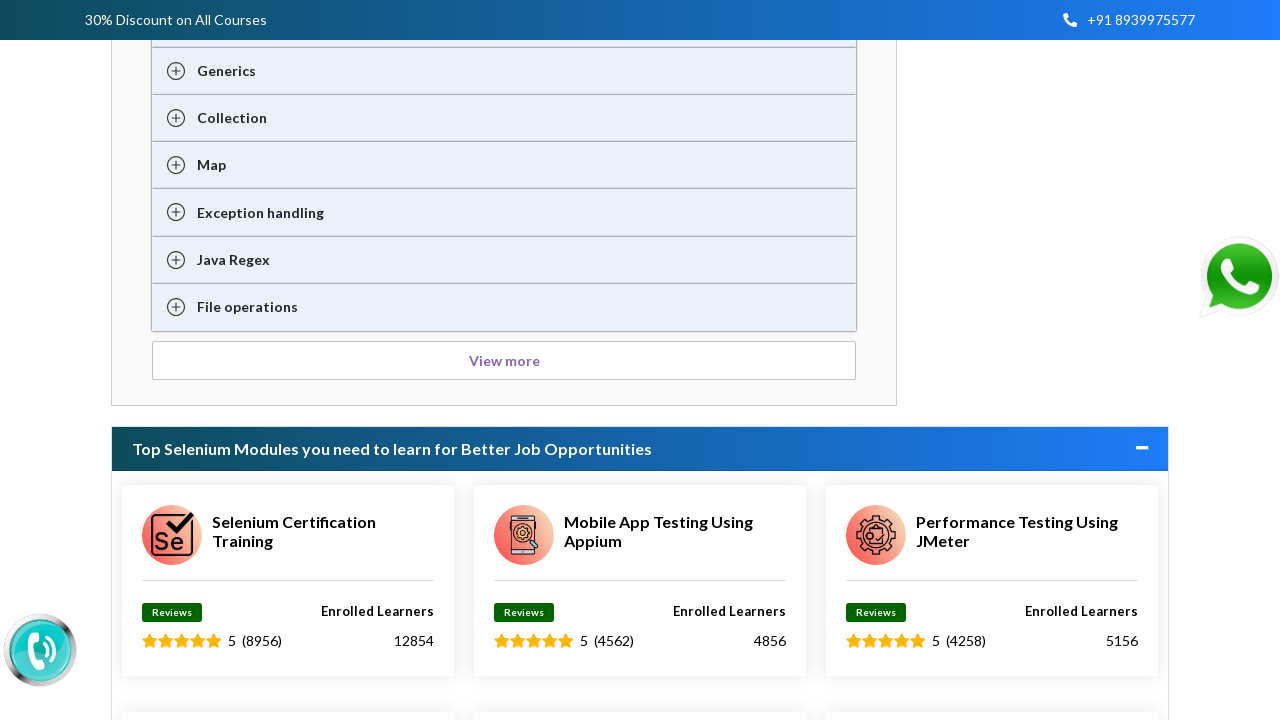

Waited 2 seconds for scroll to complete
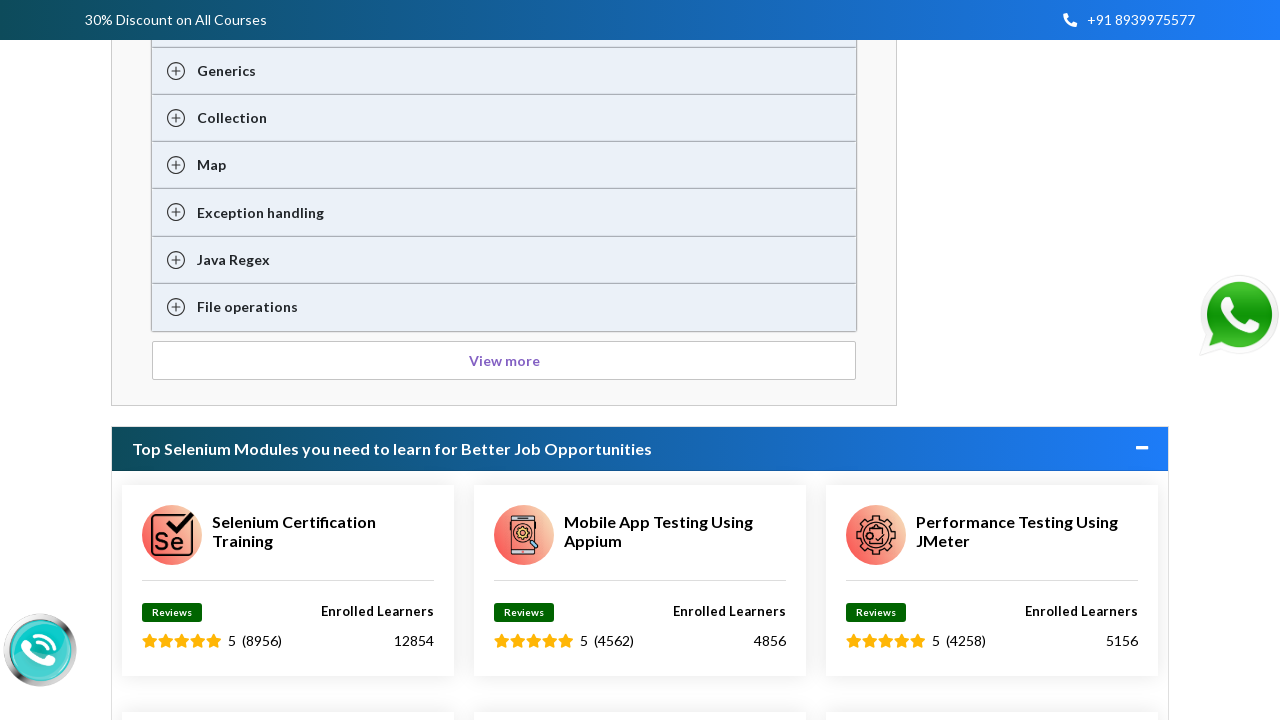

Located 'Certification' heading
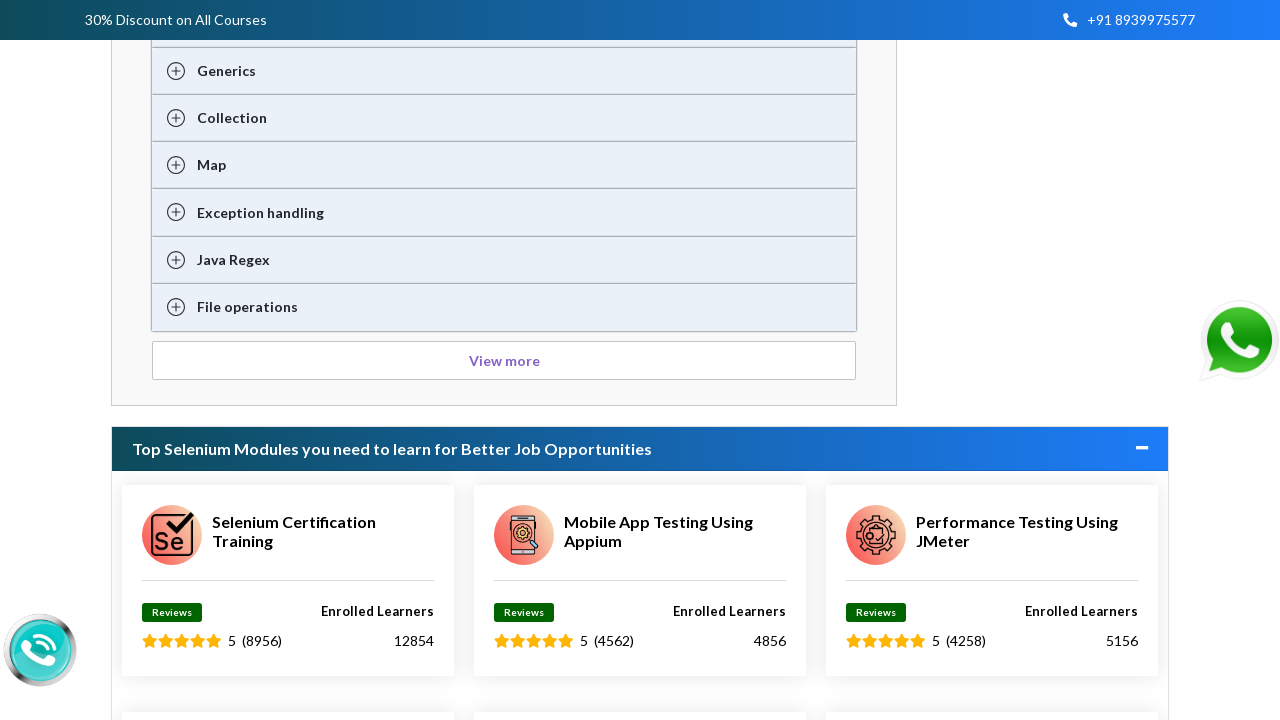

Scrolled back up to 'Certification' heading
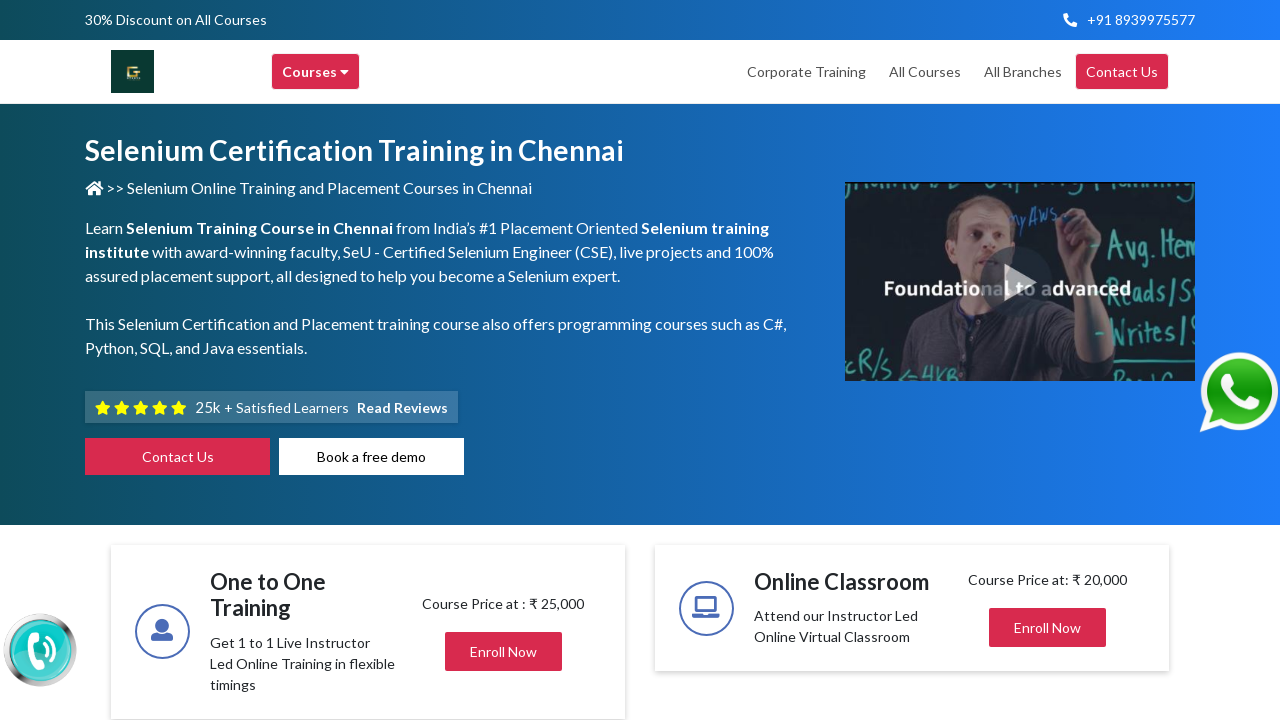

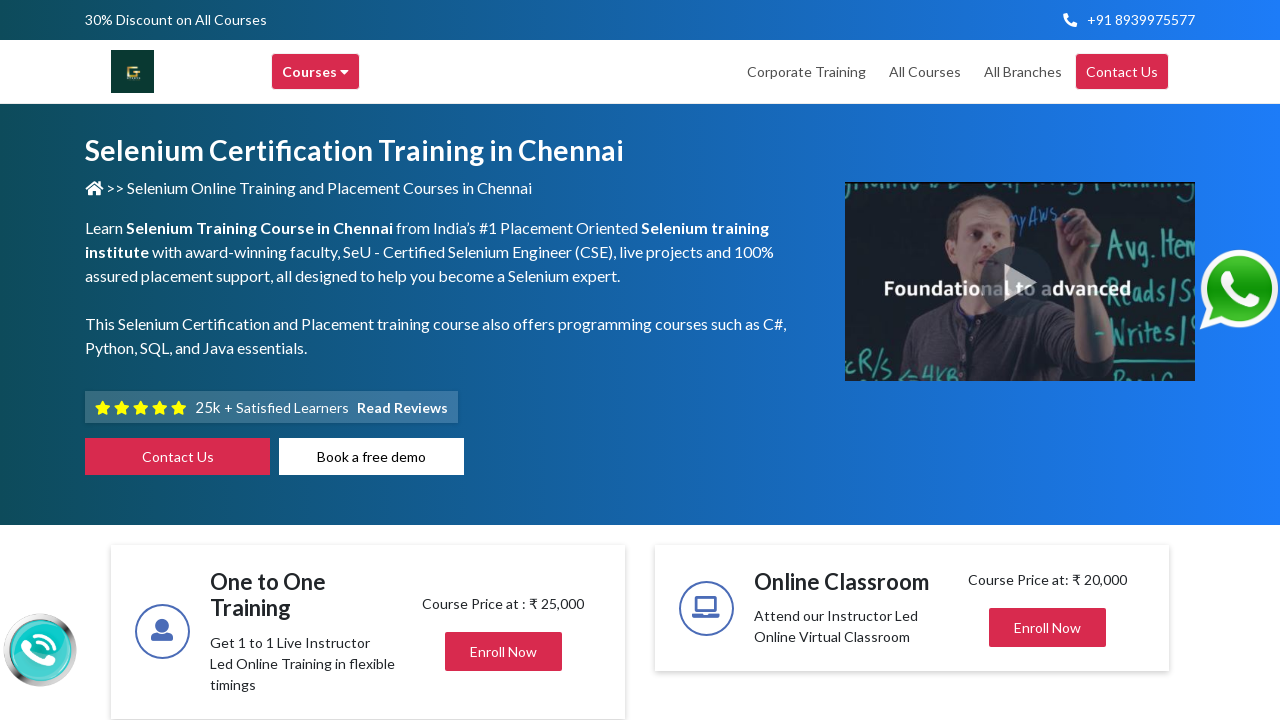